Tests various HTTP status code pages by navigating to Status Codes section and clicking through different status code links (200, 301, 404, 500)

Starting URL: https://the-internet.herokuapp.com/

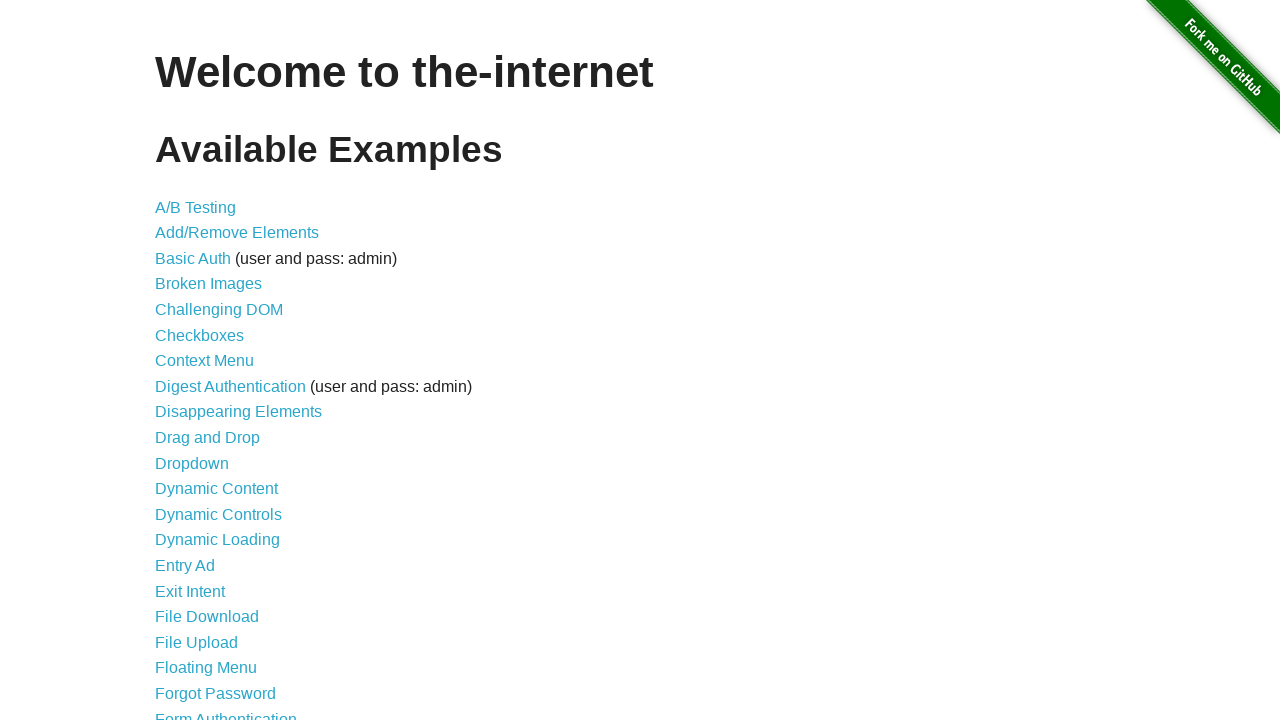

Clicked on Status Codes link at (203, 600) on xpath=//a[@href='/status_codes']
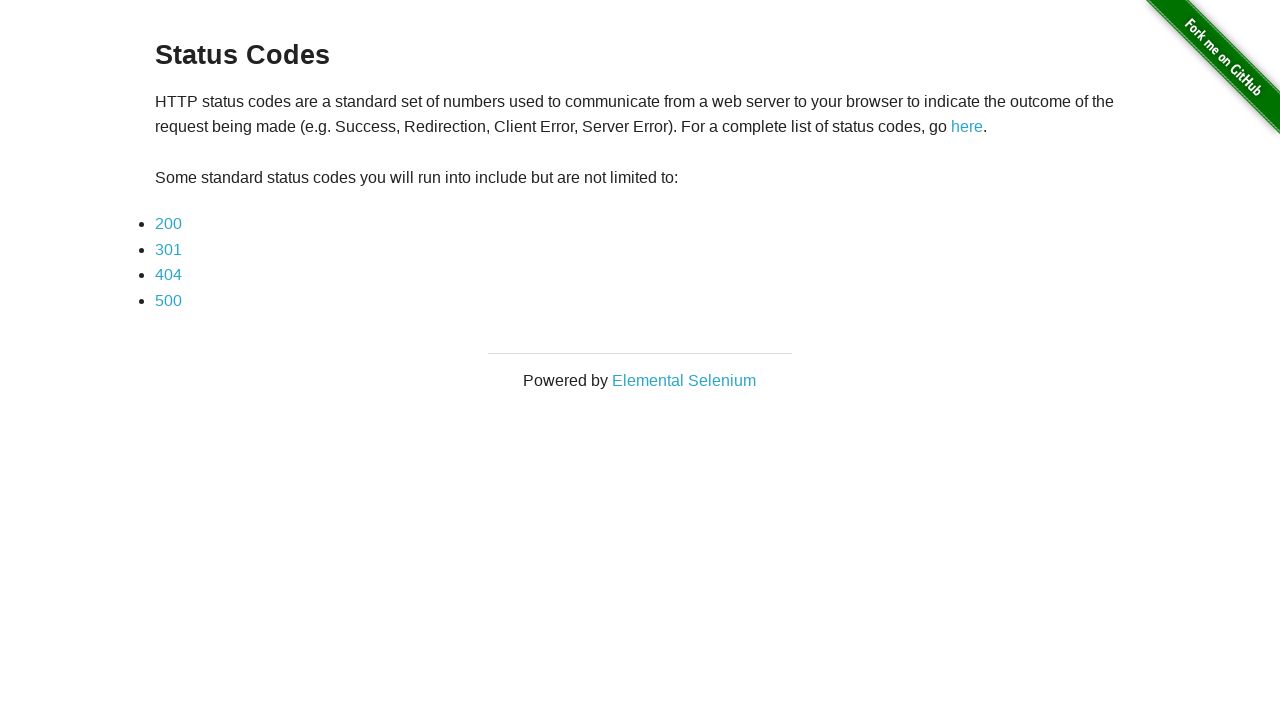

Verified Status Codes page header
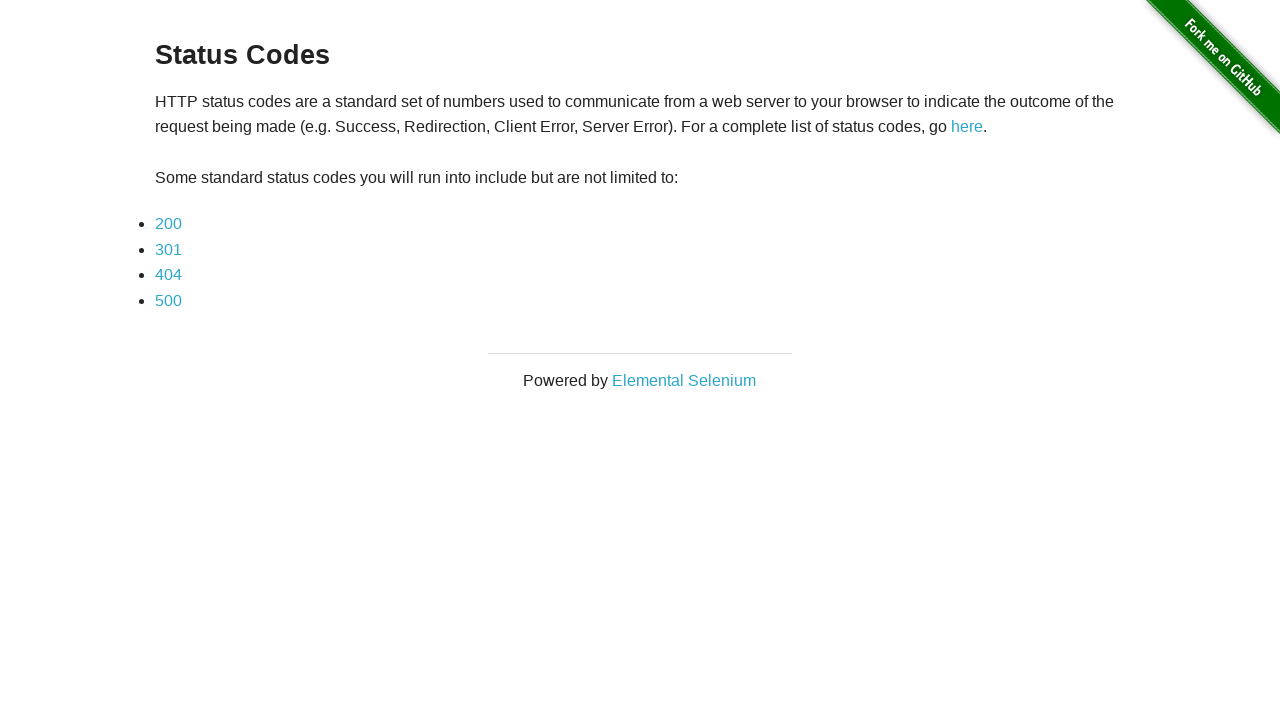

Verified 'here' link text content
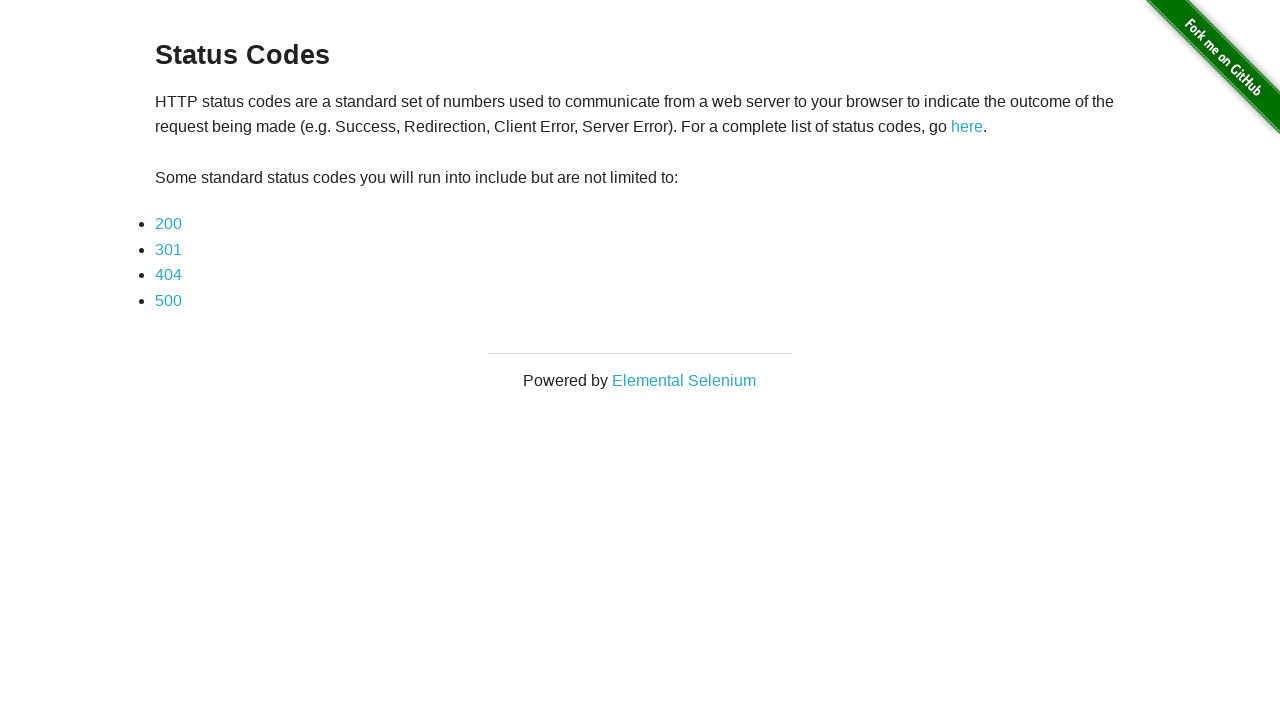

Clicked on 'here' link to external documentation at (967, 127) on xpath=//*[@id="content"]/div/p[1]/a
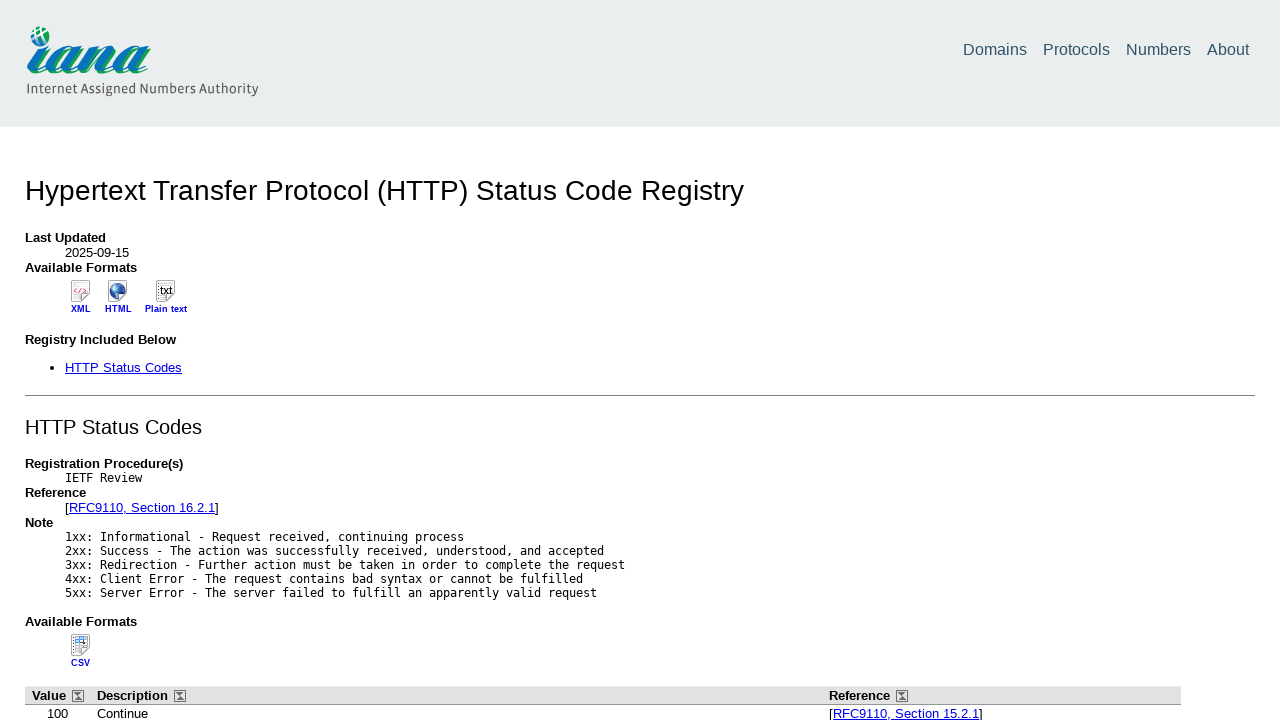

Verified external HTTP Status Code Registry page header
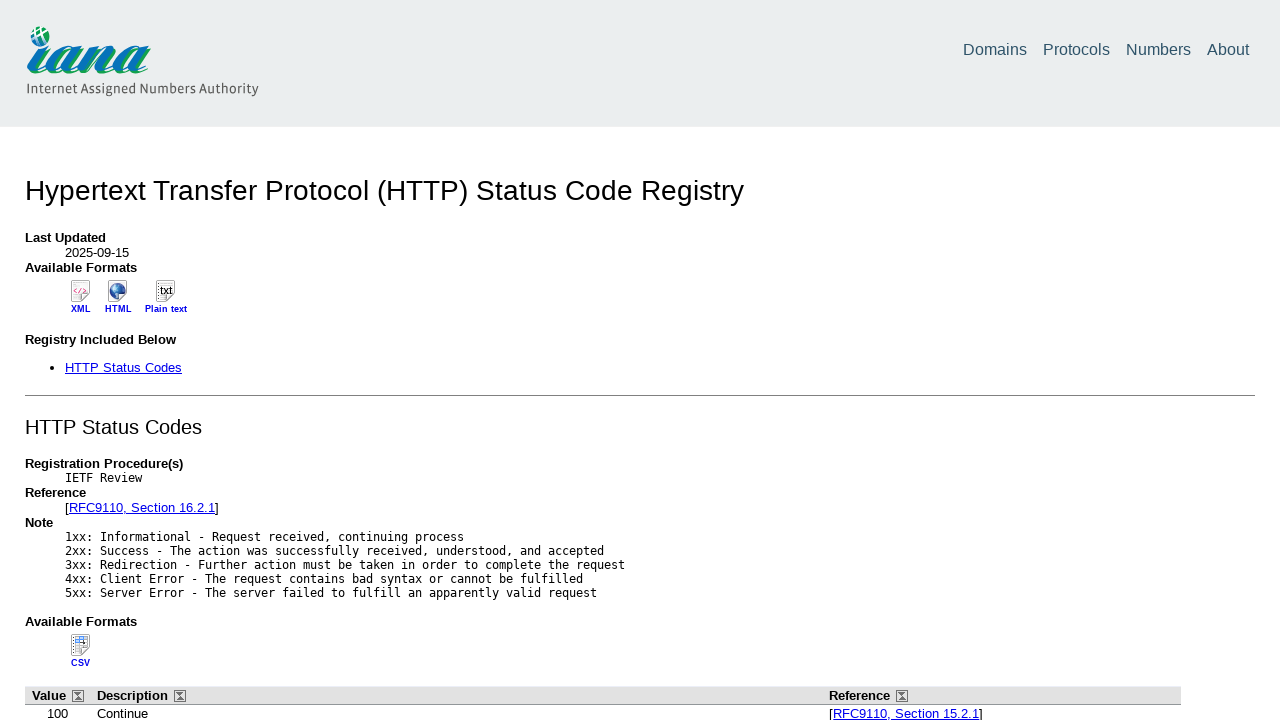

Navigated back to Status Codes page
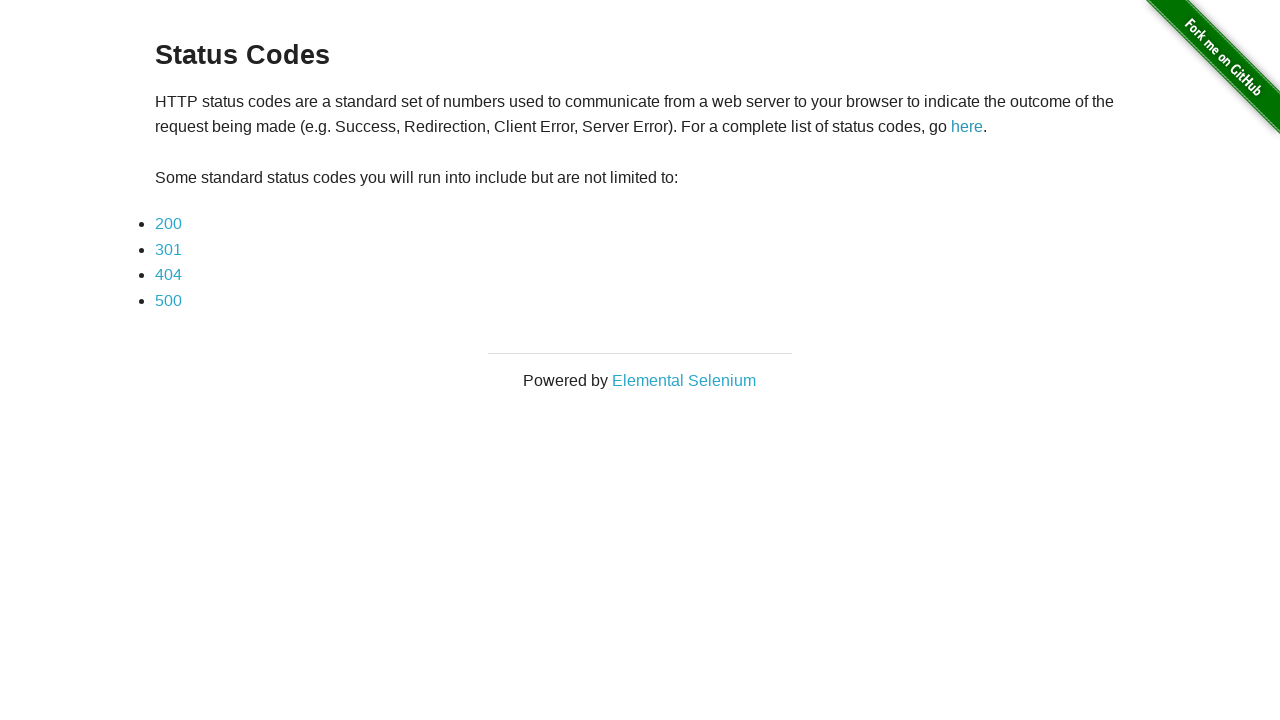

Clicked on 200 status code link at (168, 224) on xpath=//*[@id="content"]/div/ul/li[1]/a
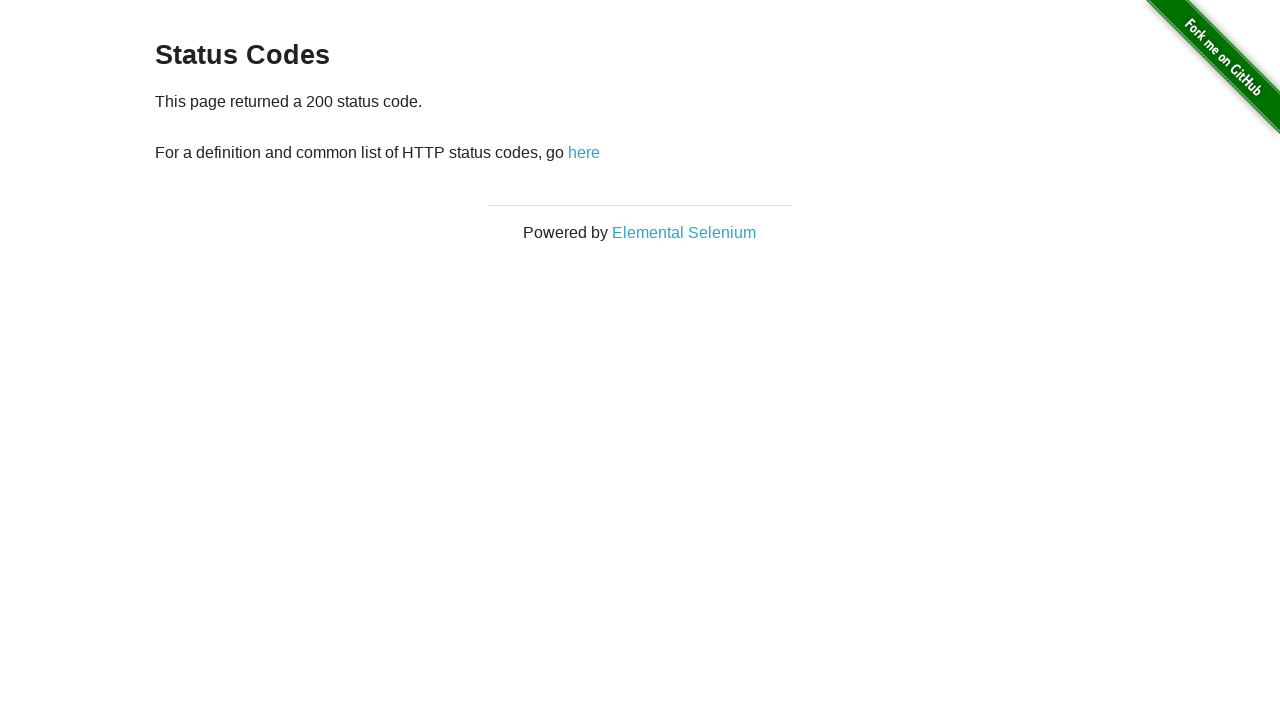

Verified 200 status code page header
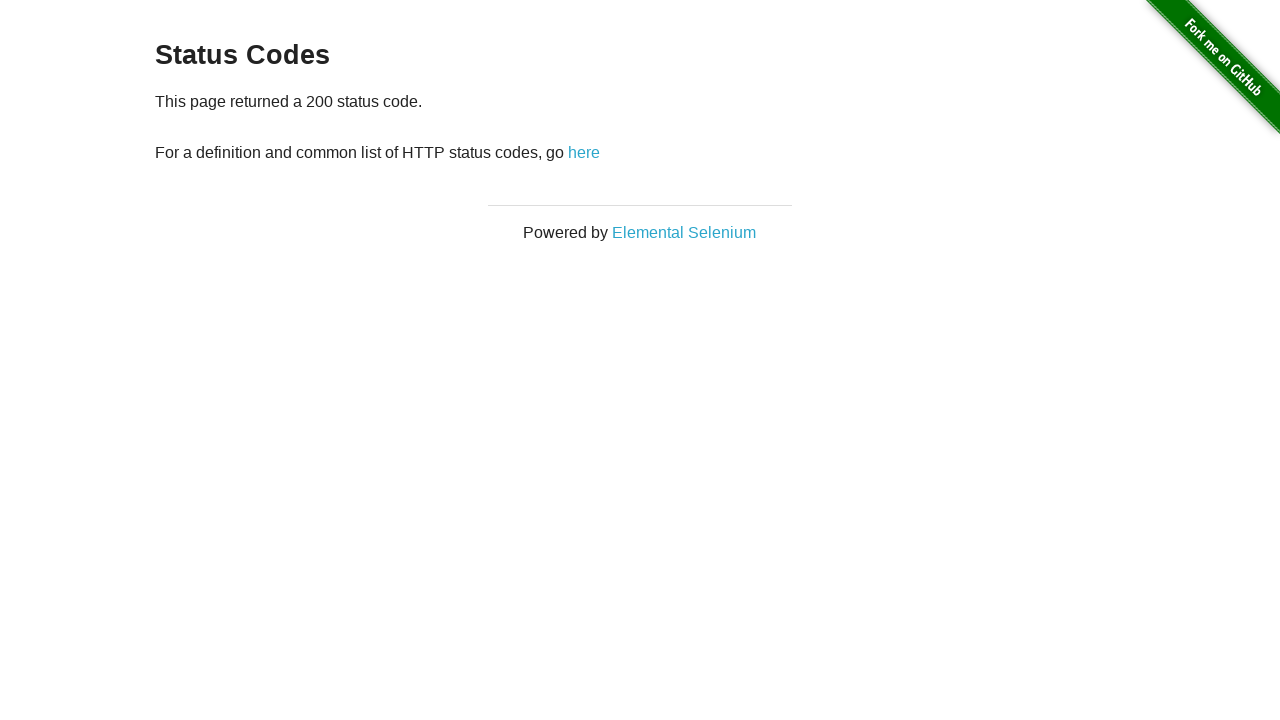

Clicked back link from 200 status code page at (584, 152) on xpath=//*[@id="content"]/div/p/a
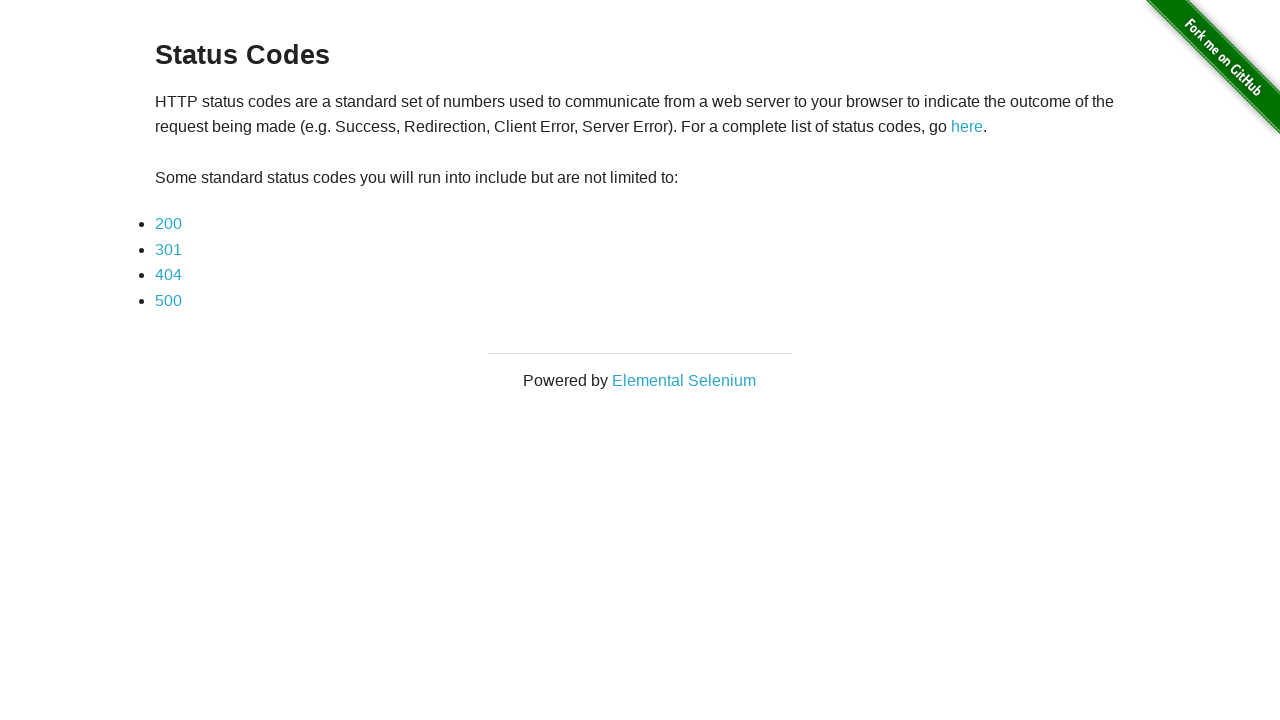

Verified returned to Status Codes page after 200 test
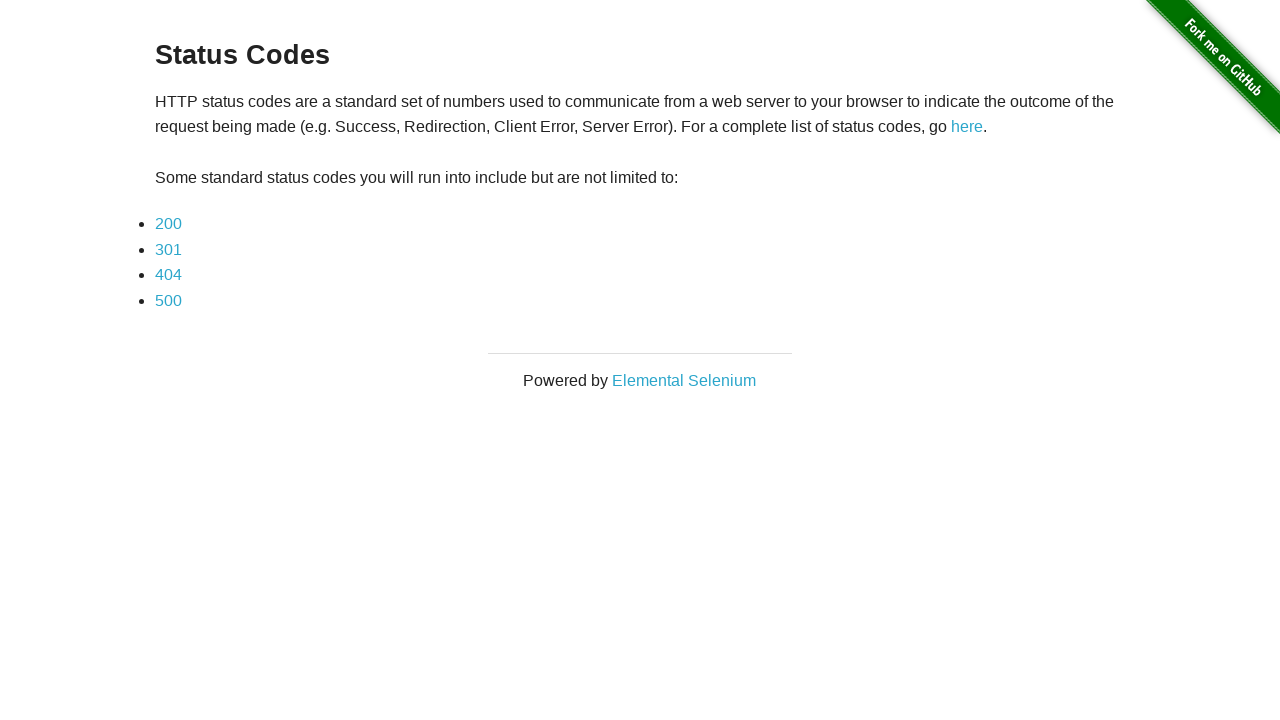

Clicked on 301 status code link at (168, 249) on xpath=//*[@id="content"]/div/ul/li[2]/a
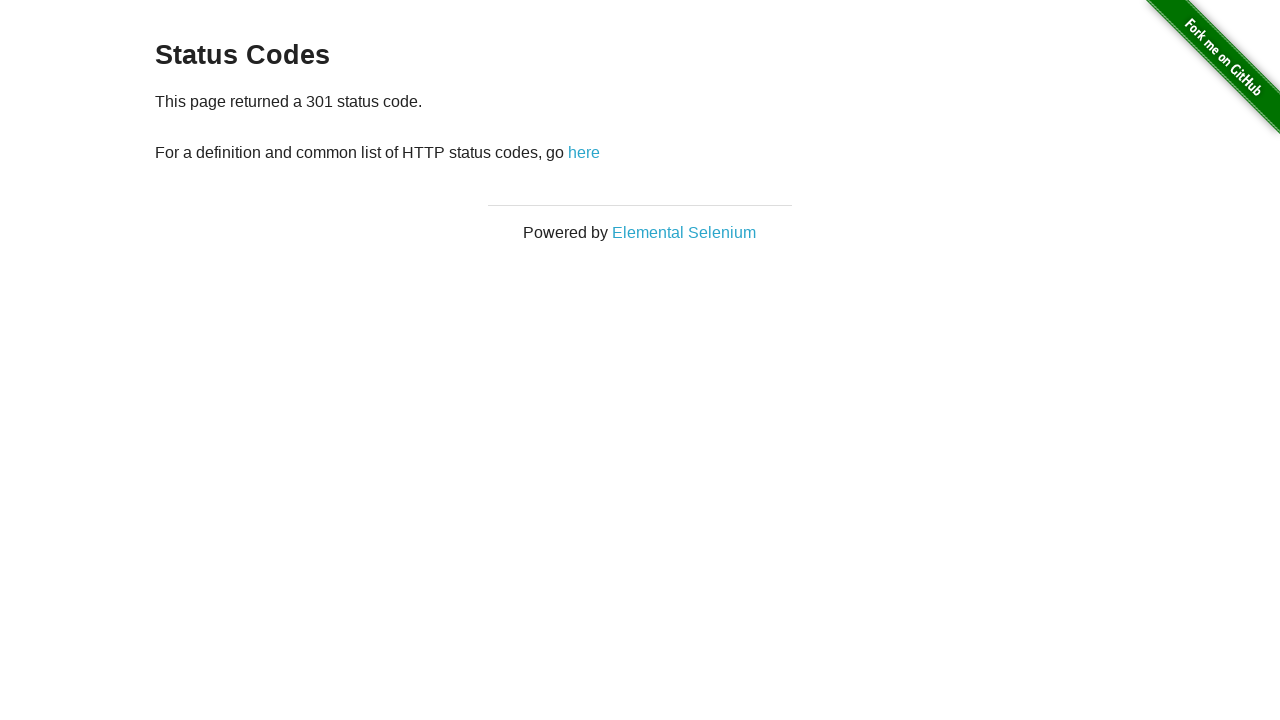

Verified 301 status code page header
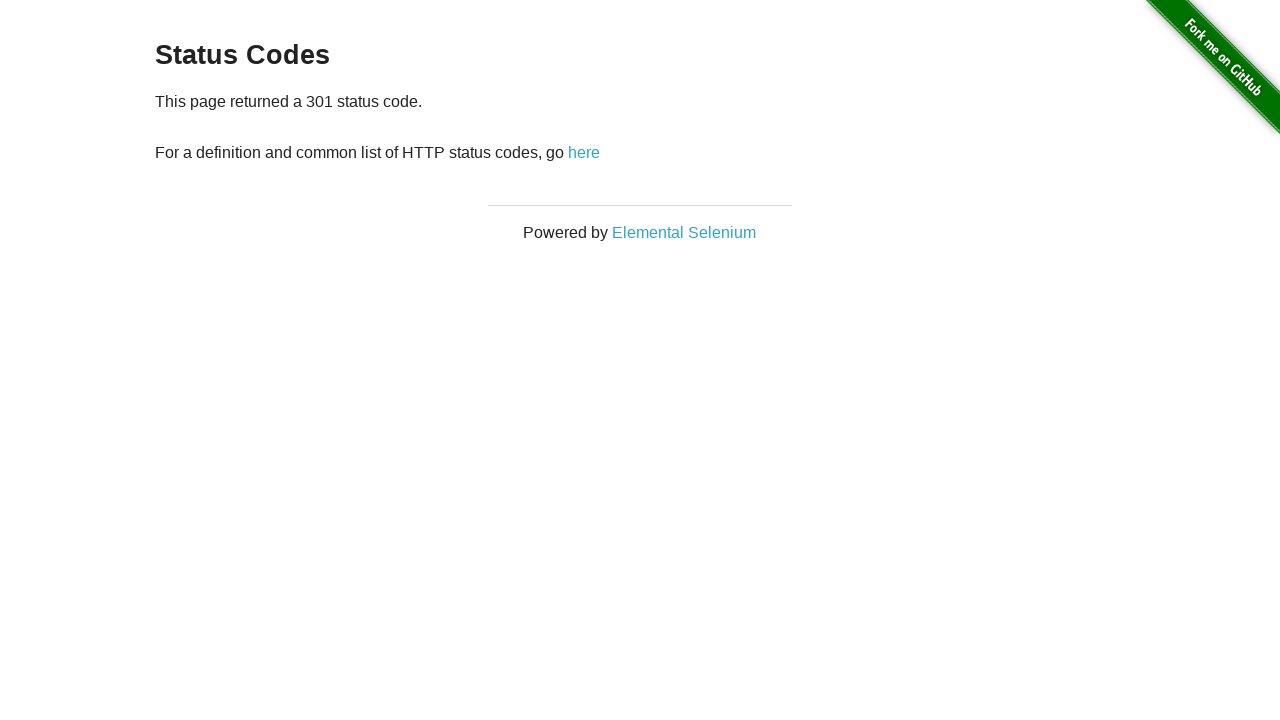

Clicked back link from 301 status code page at (584, 152) on xpath=//*[@id="content"]/div/p/a
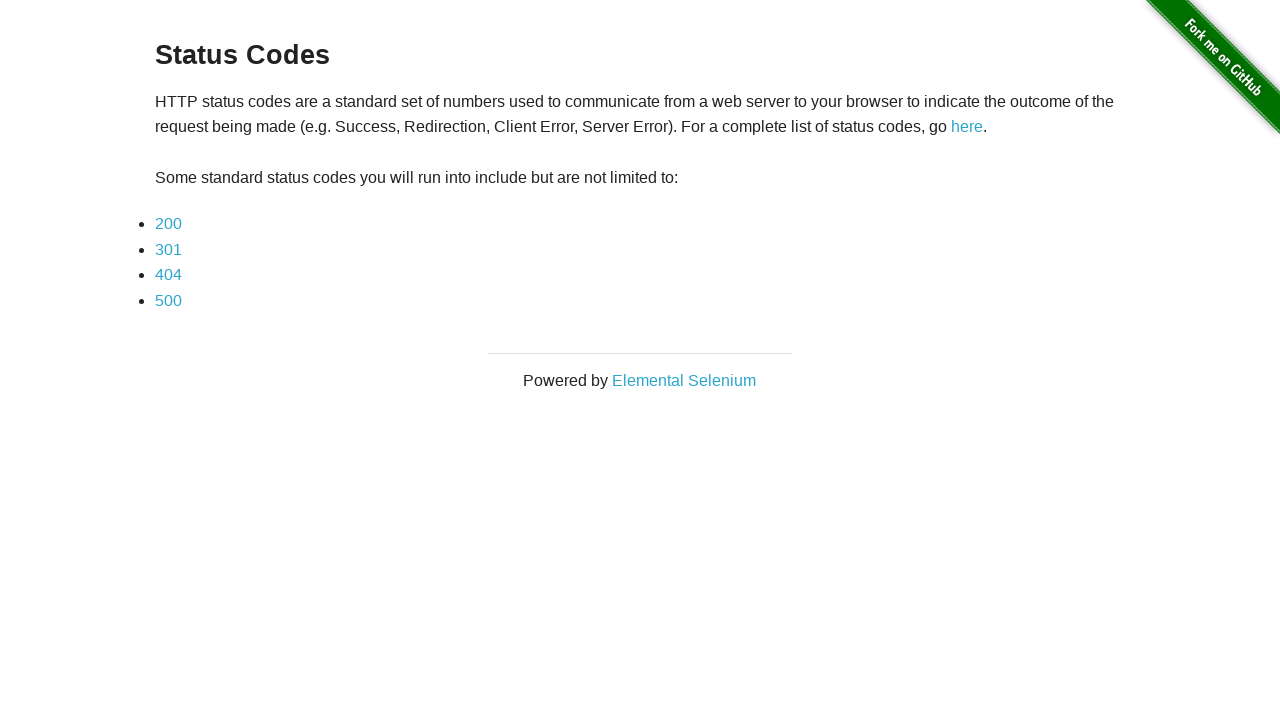

Verified returned to Status Codes page after 301 test
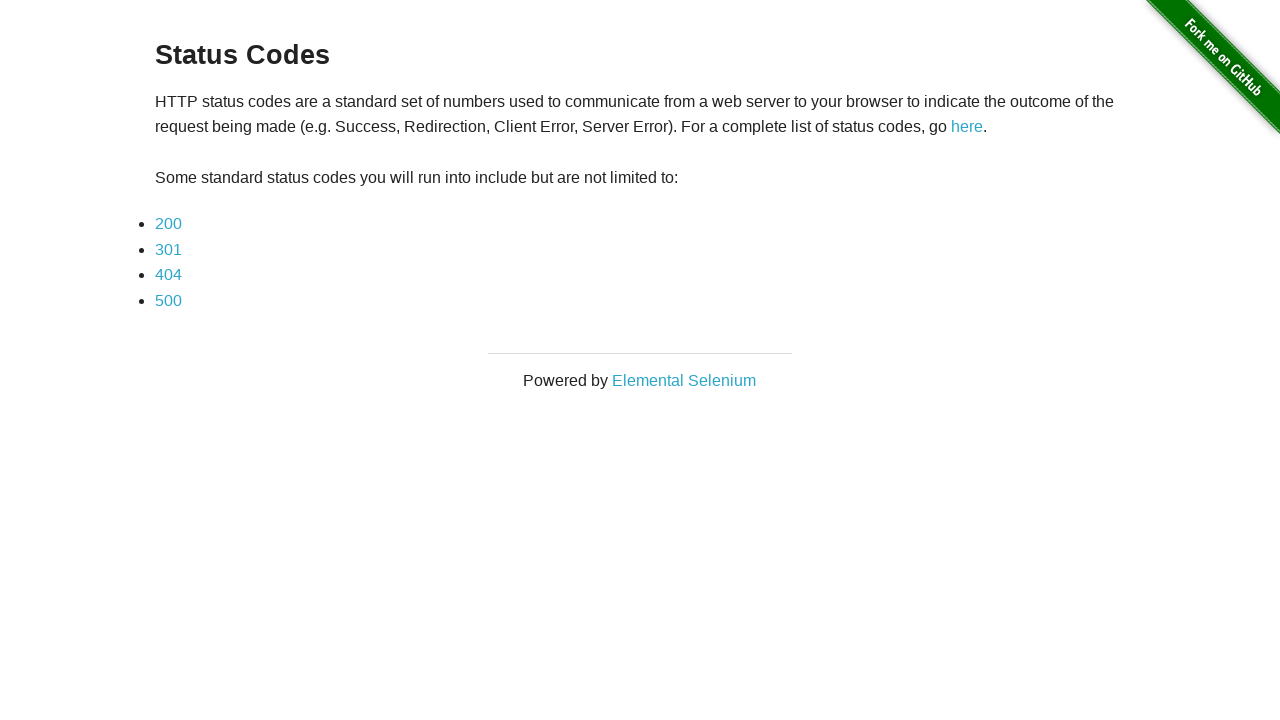

Clicked on 404 status code link at (168, 275) on xpath=//*[@id="content"]/div/ul/li[3]/a
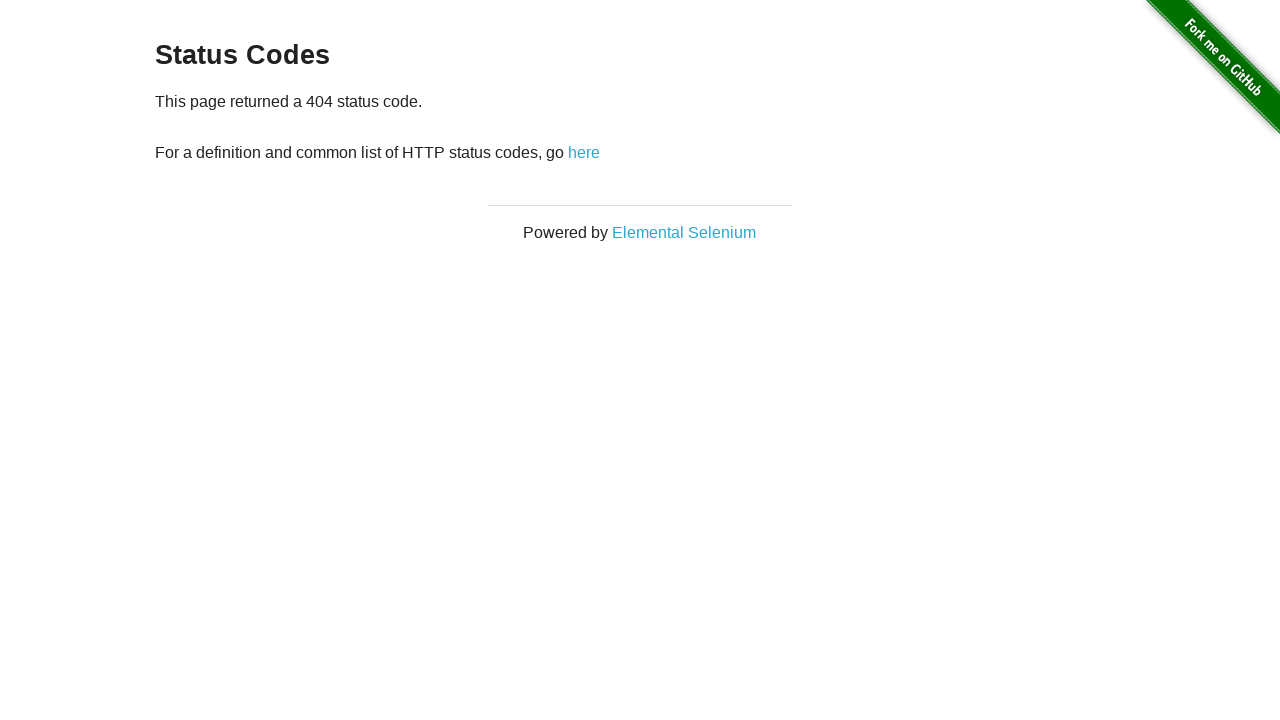

Verified 404 status code page header
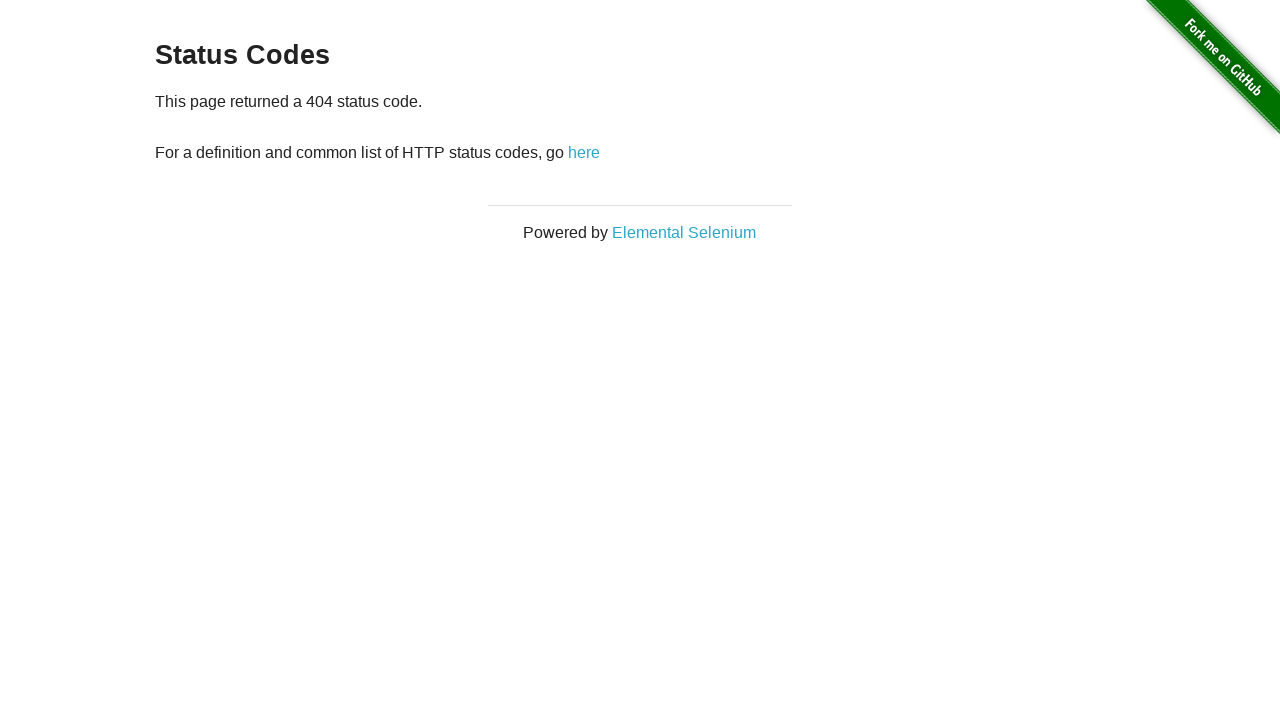

Clicked back link from 404 status code page at (584, 152) on xpath=//*[@id="content"]/div/p/a
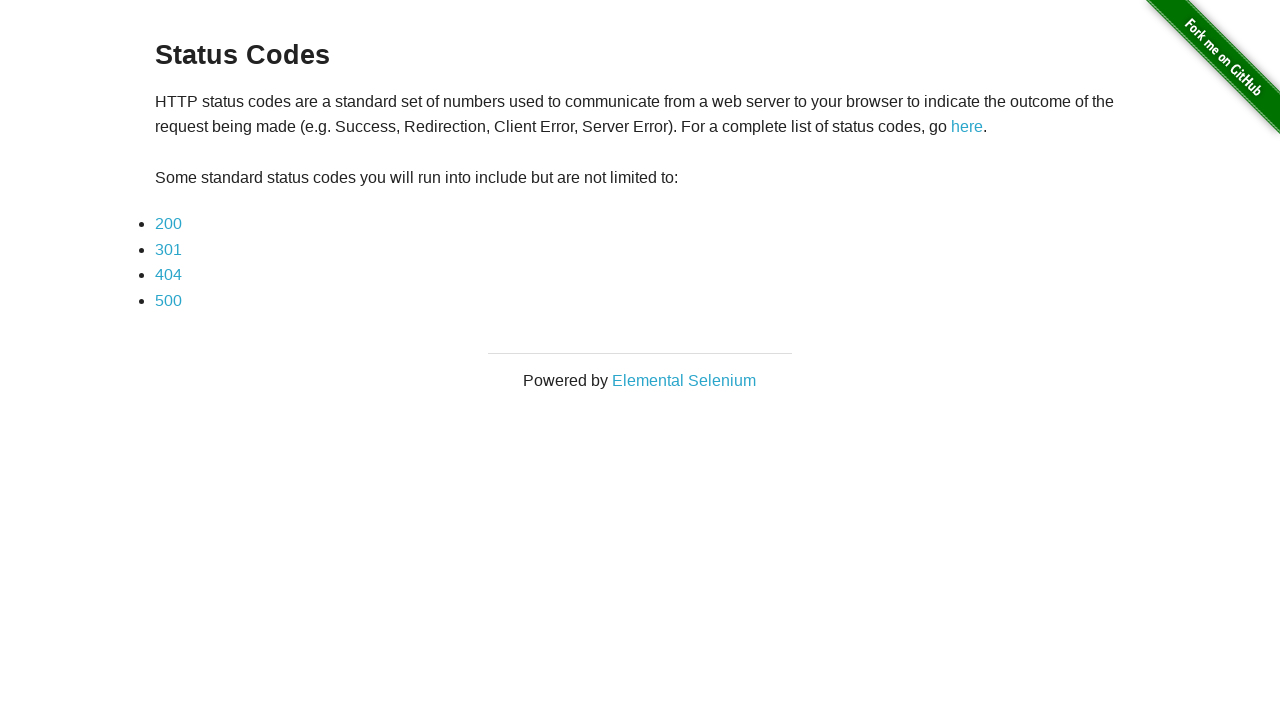

Verified returned to Status Codes page after 404 test
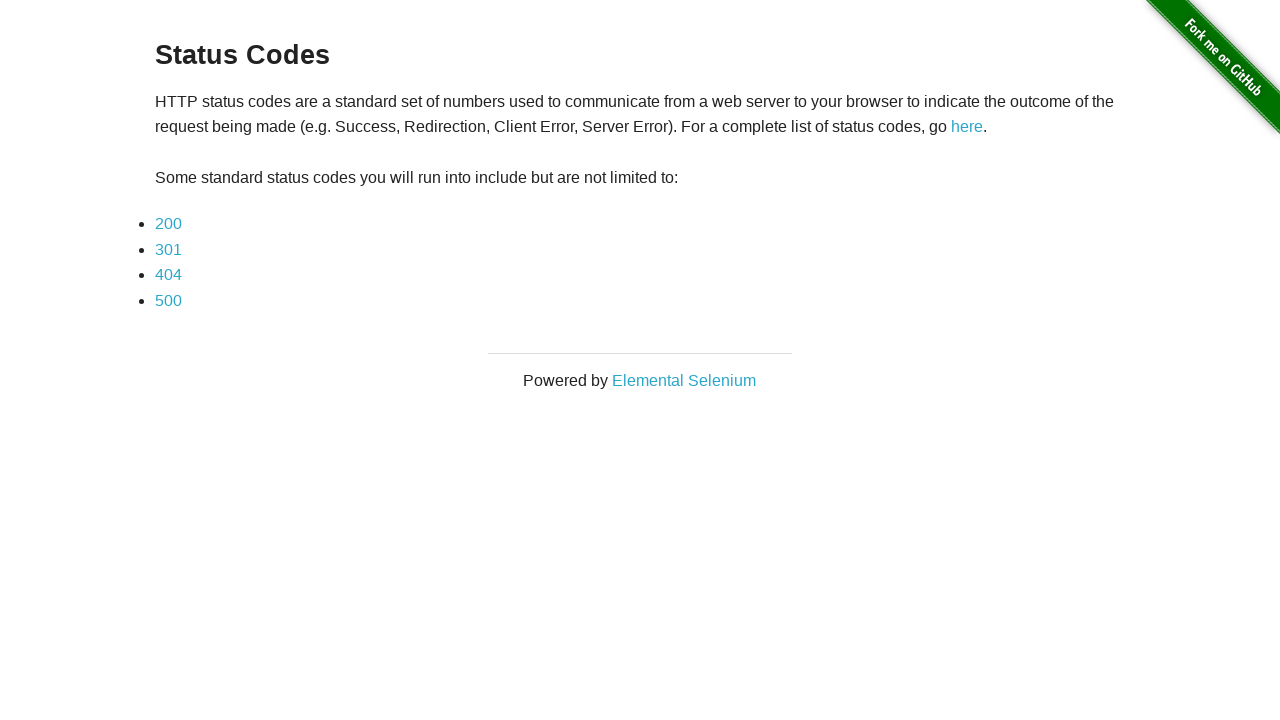

Clicked on 500 status code link at (168, 300) on xpath=//*[@id="content"]/div/ul/li[4]/a
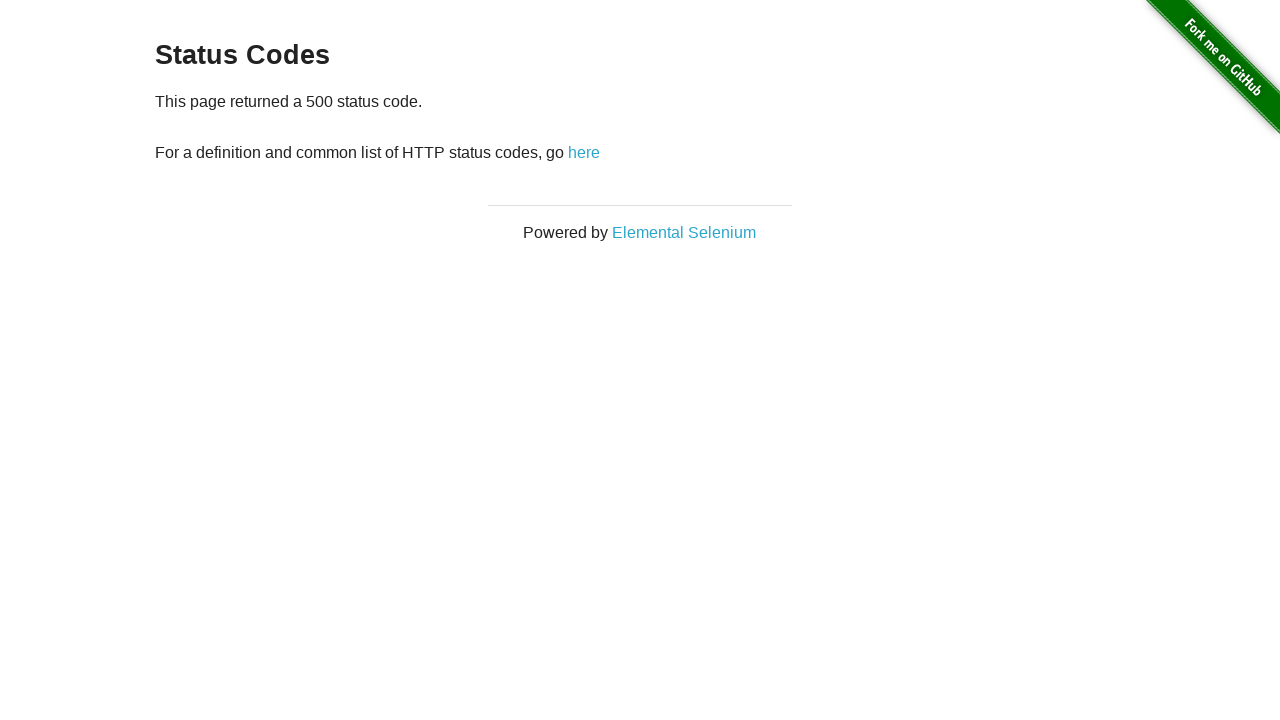

Verified 500 status code page header
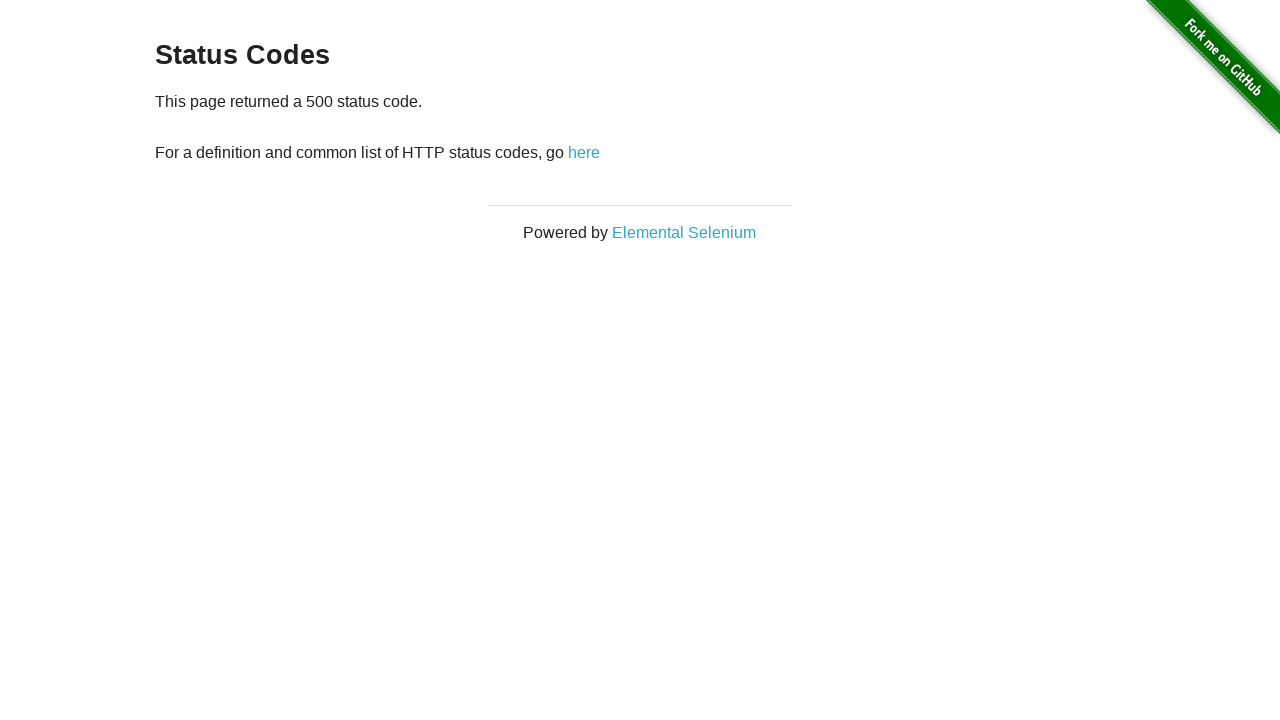

Clicked back link from 500 status code page at (584, 152) on xpath=//*[@id="content"]/div/p/a
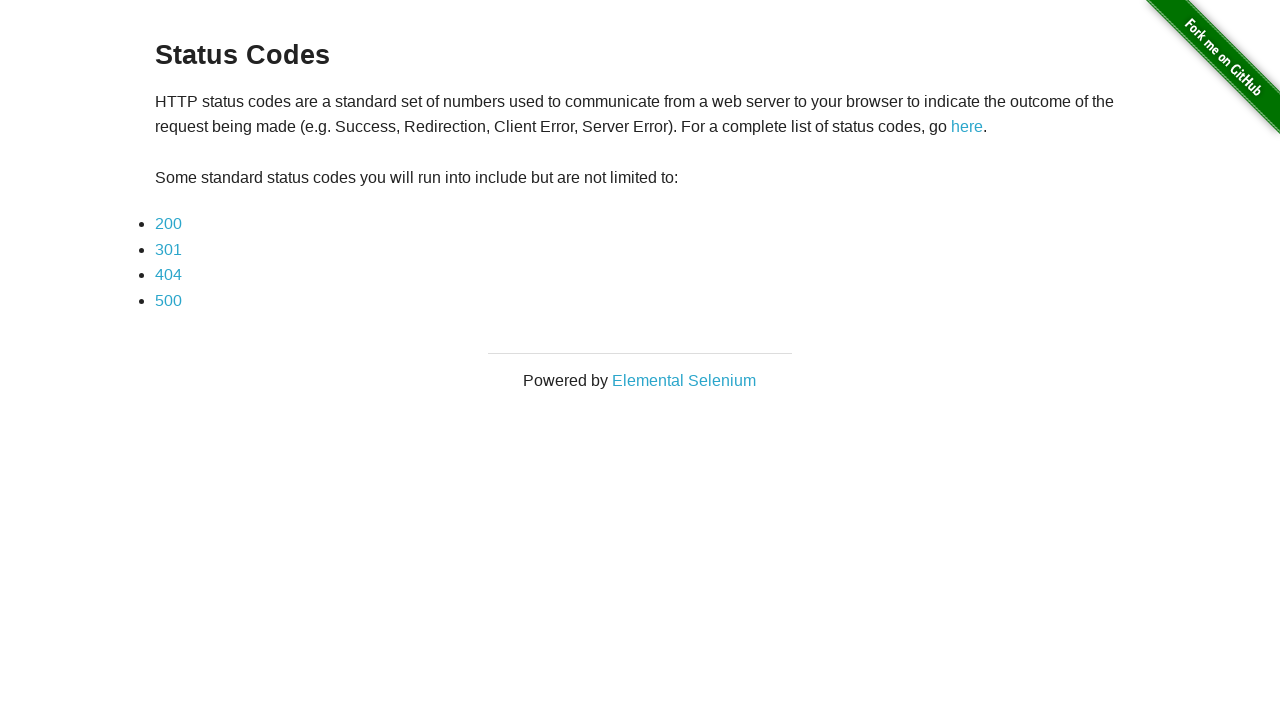

Verified returned to Status Codes page after 500 test
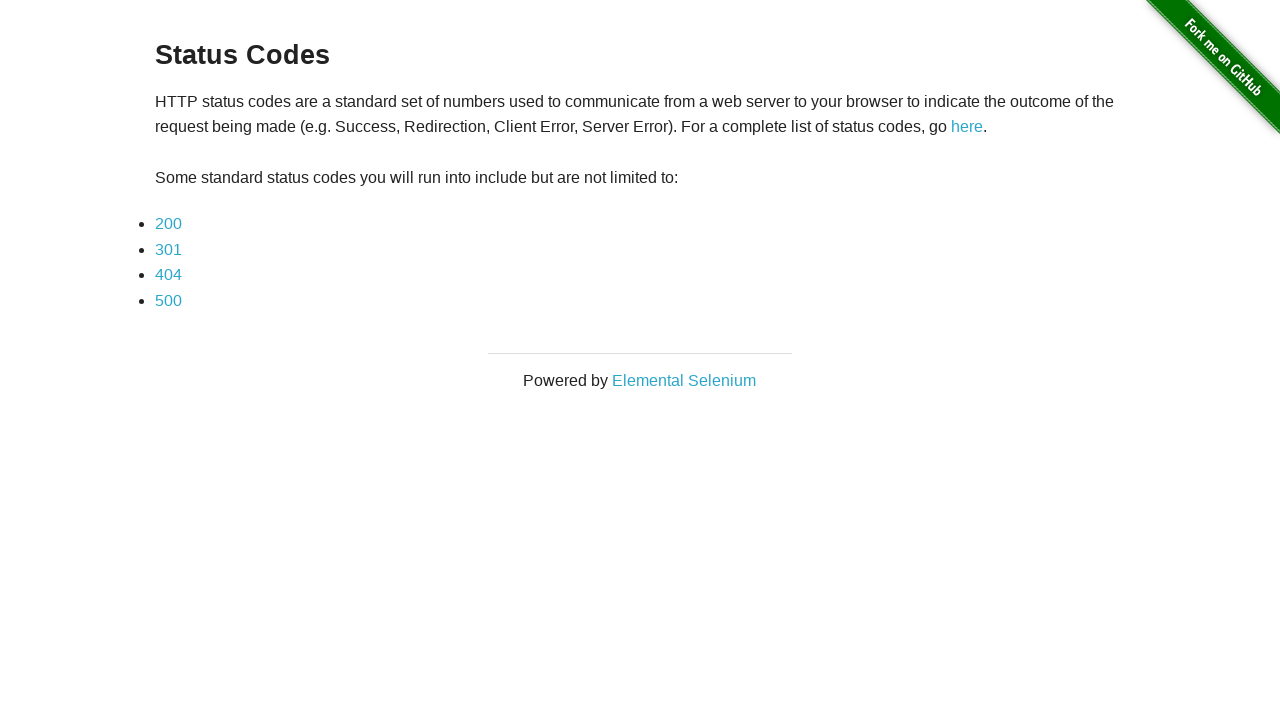

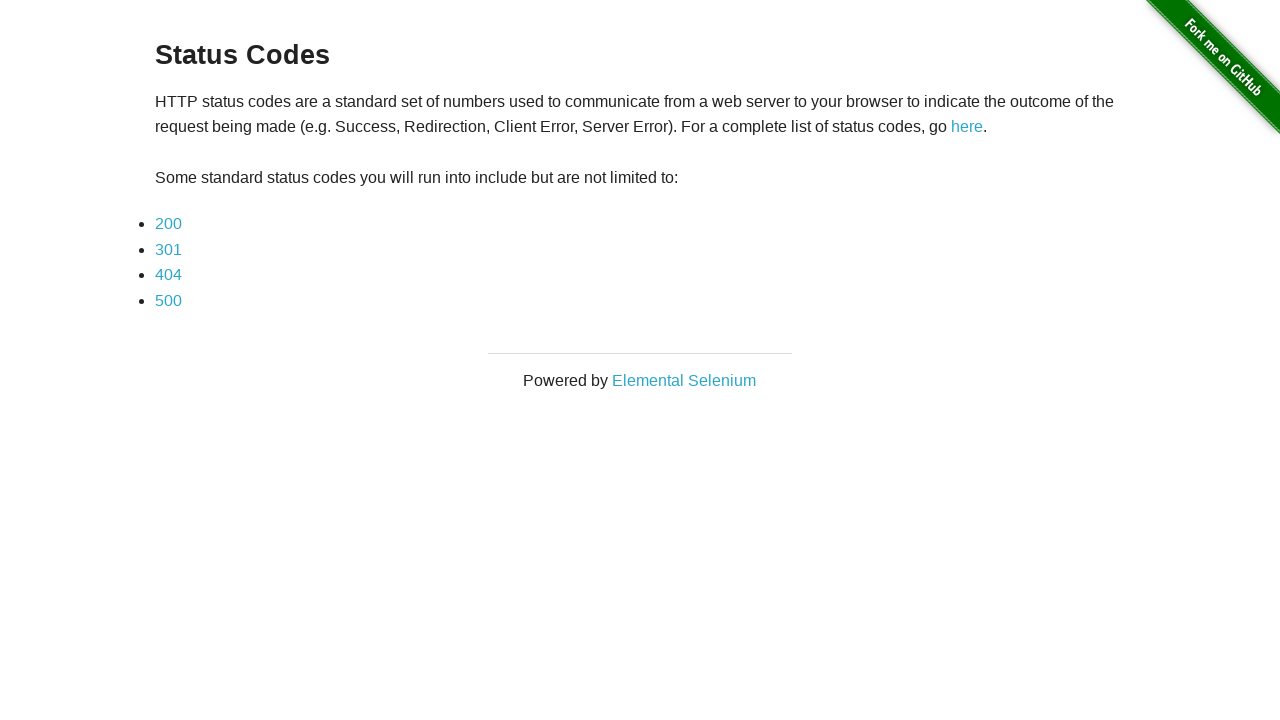